Tests radio button functionality by clicking through different radio button options on a form page

Starting URL: https://formy-project.herokuapp.com/radiobutton

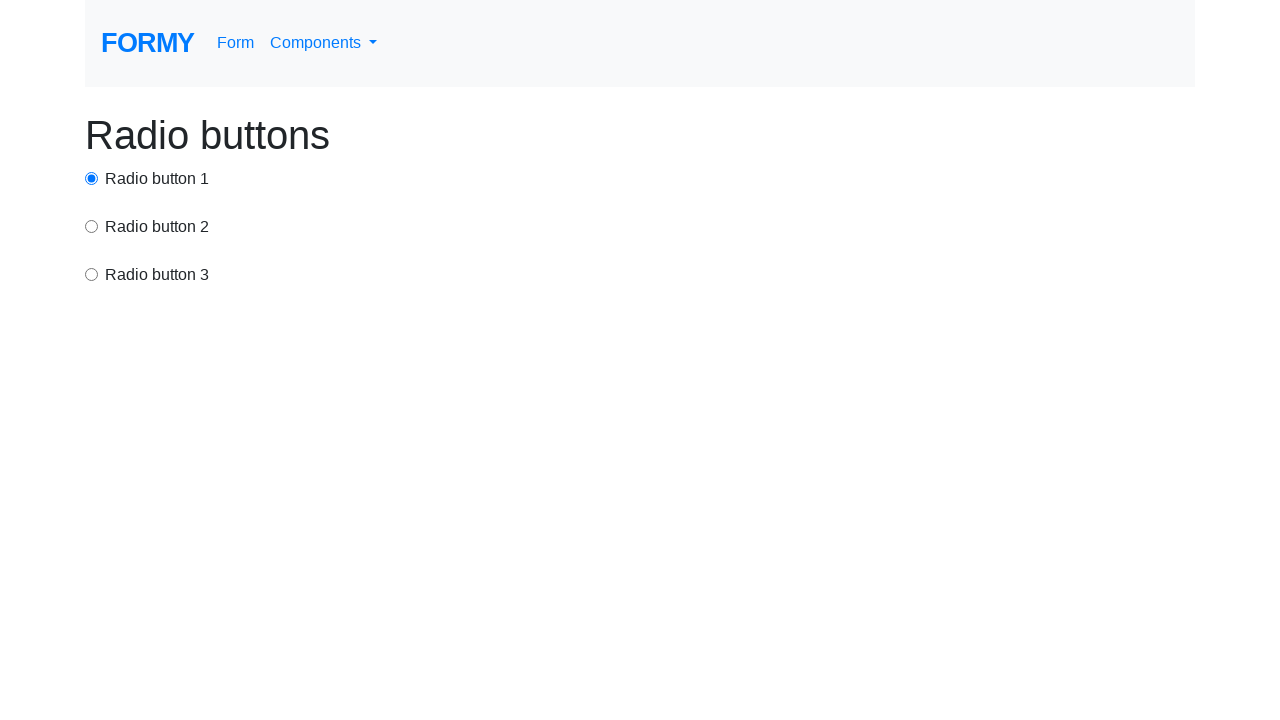

Clicked the second radio button at (92, 226) on xpath=//div[2]/input
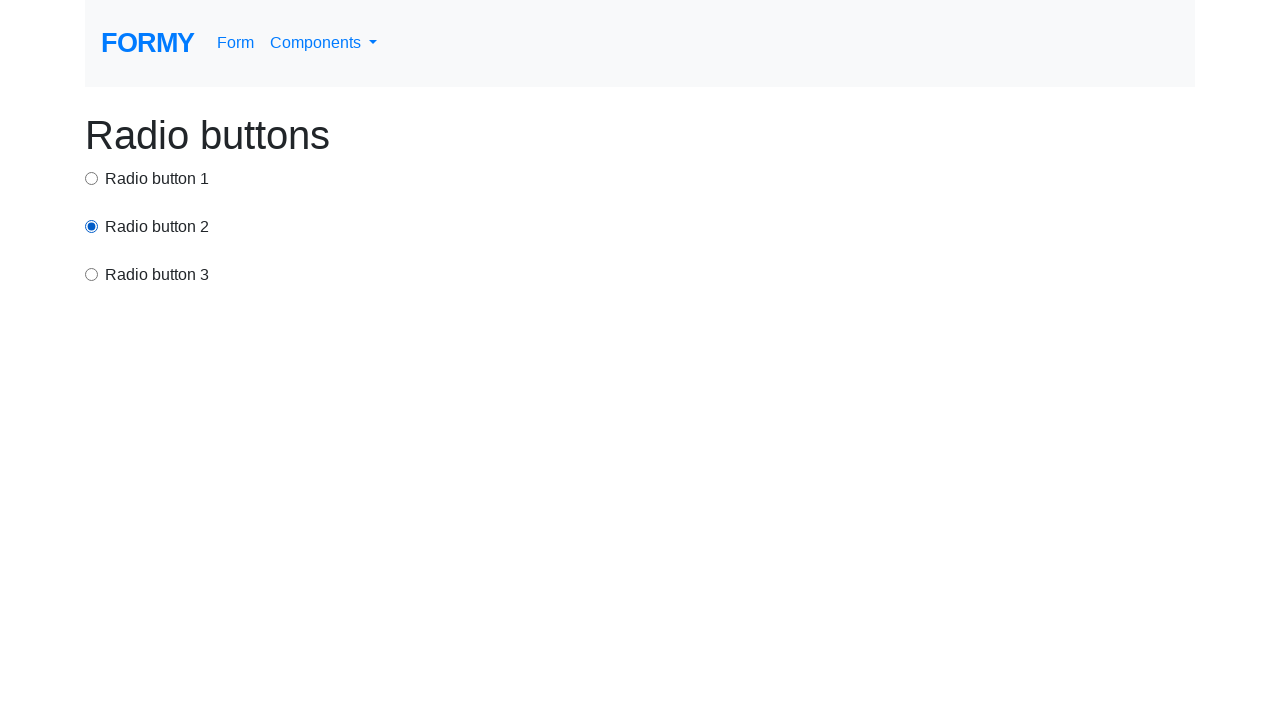

Clicked the third radio button at (92, 274) on xpath=//div[3]/input
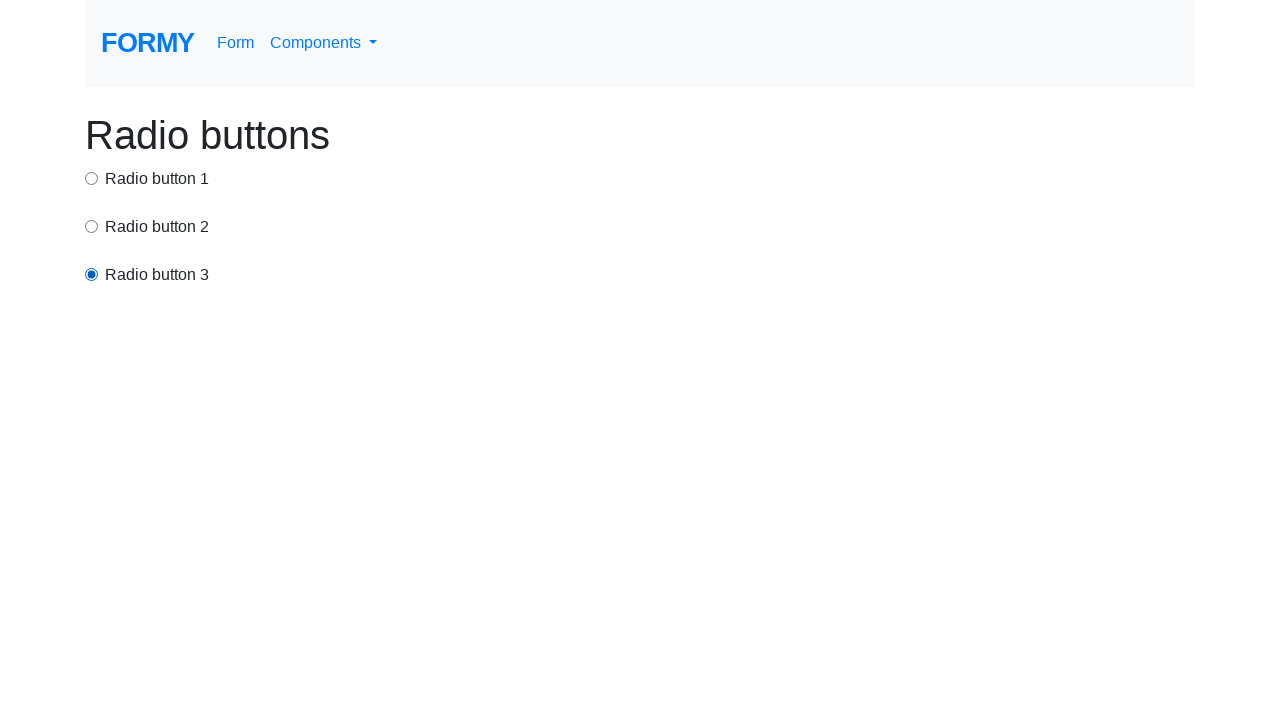

Clicked radio button 1 by ID at (92, 178) on #radio-button-1
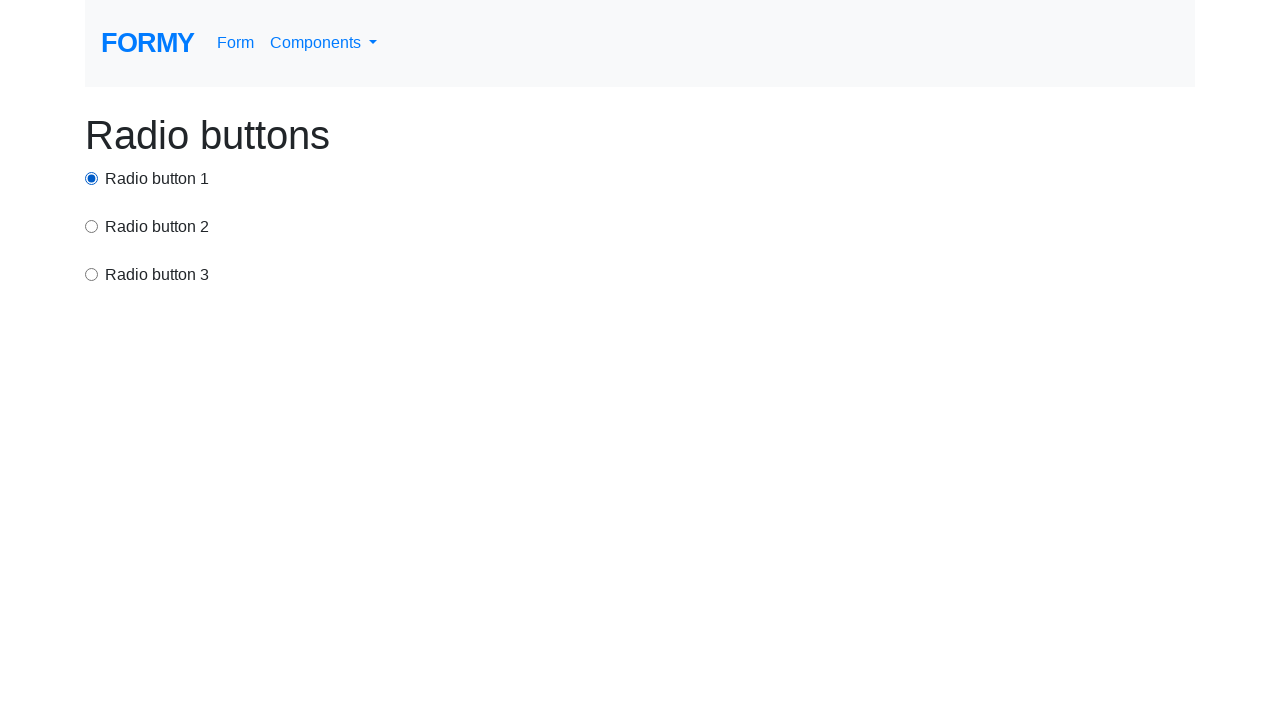

Clicked the third radio button again at (92, 274) on xpath=//div[3]/input
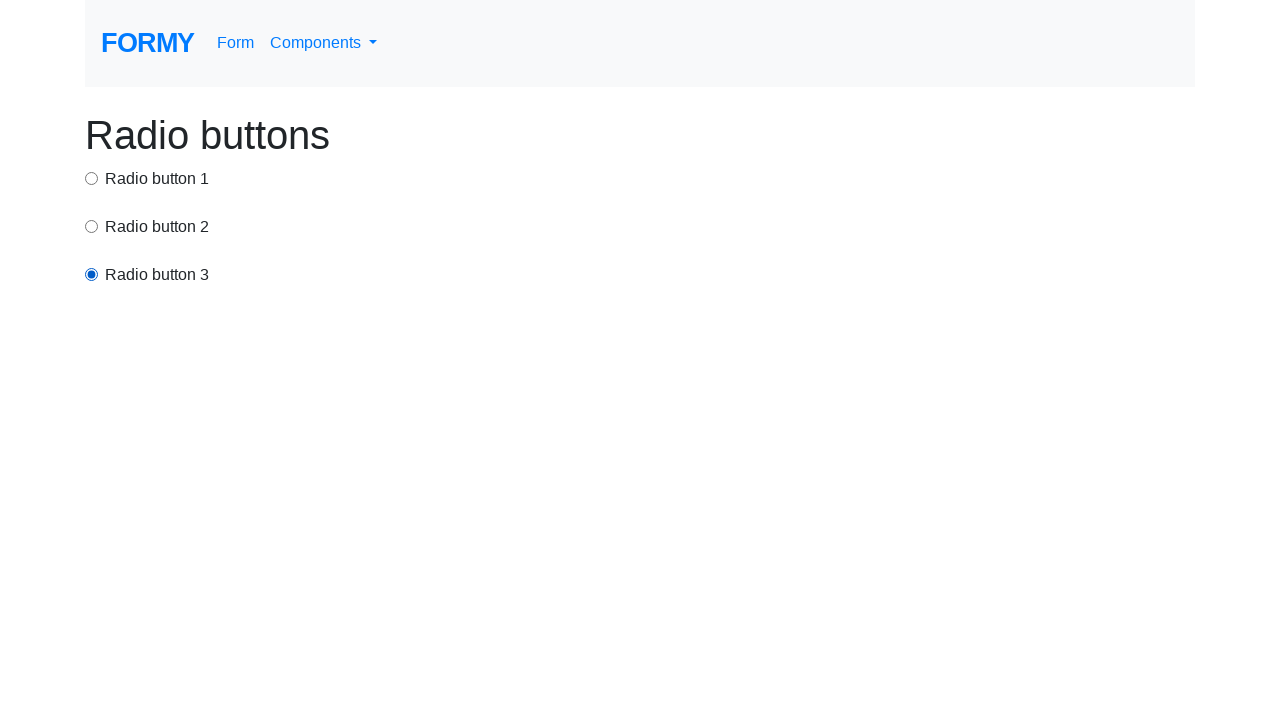

Clicked the third radio button once more at (92, 274) on xpath=//div[3]/input
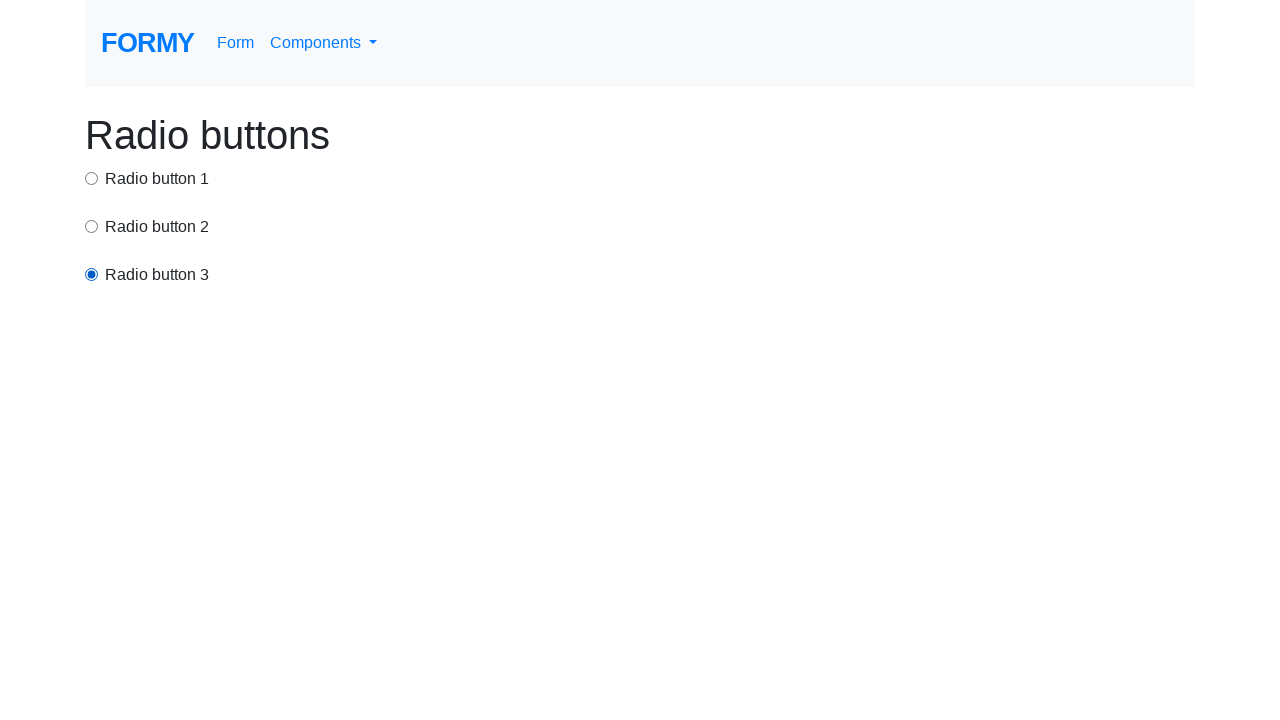

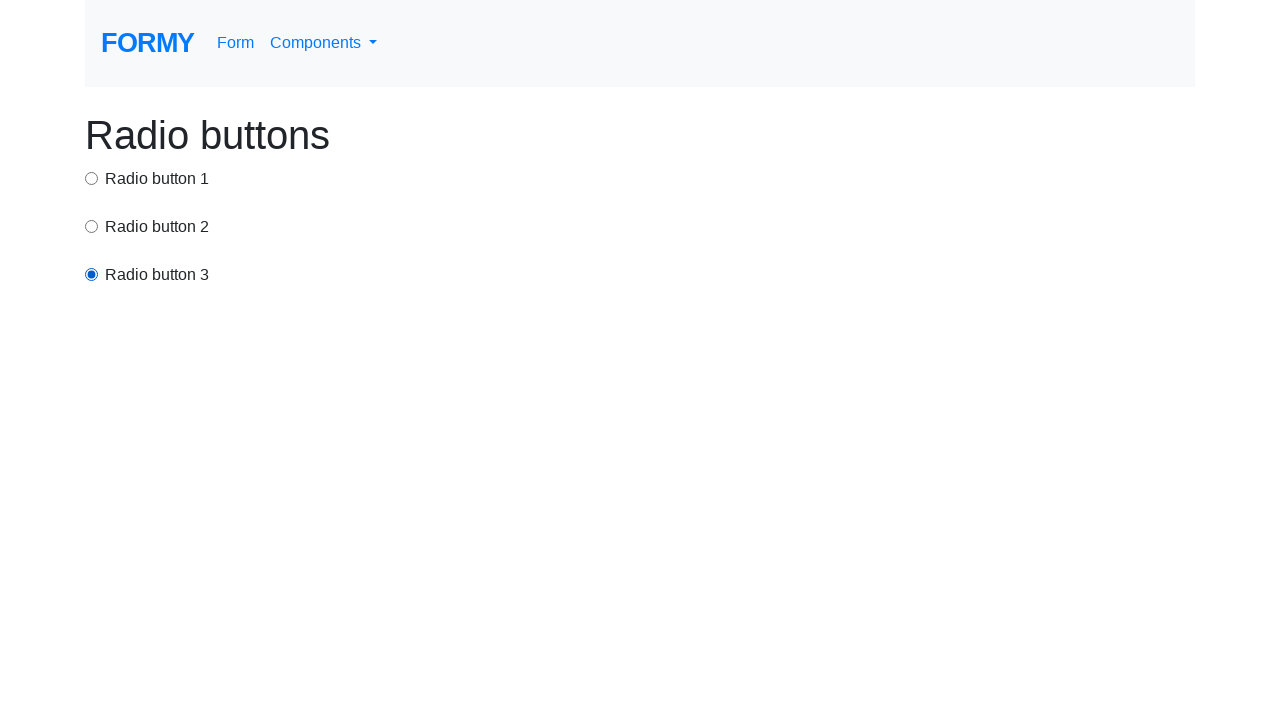